Tests various form elements on a practice automation page including radio buttons, text input, dropdown selection, checkboxes, opening a new window, clicking a tab button, and filling a name field.

Starting URL: https://rahulshettyacademy.com/AutomationPractice/

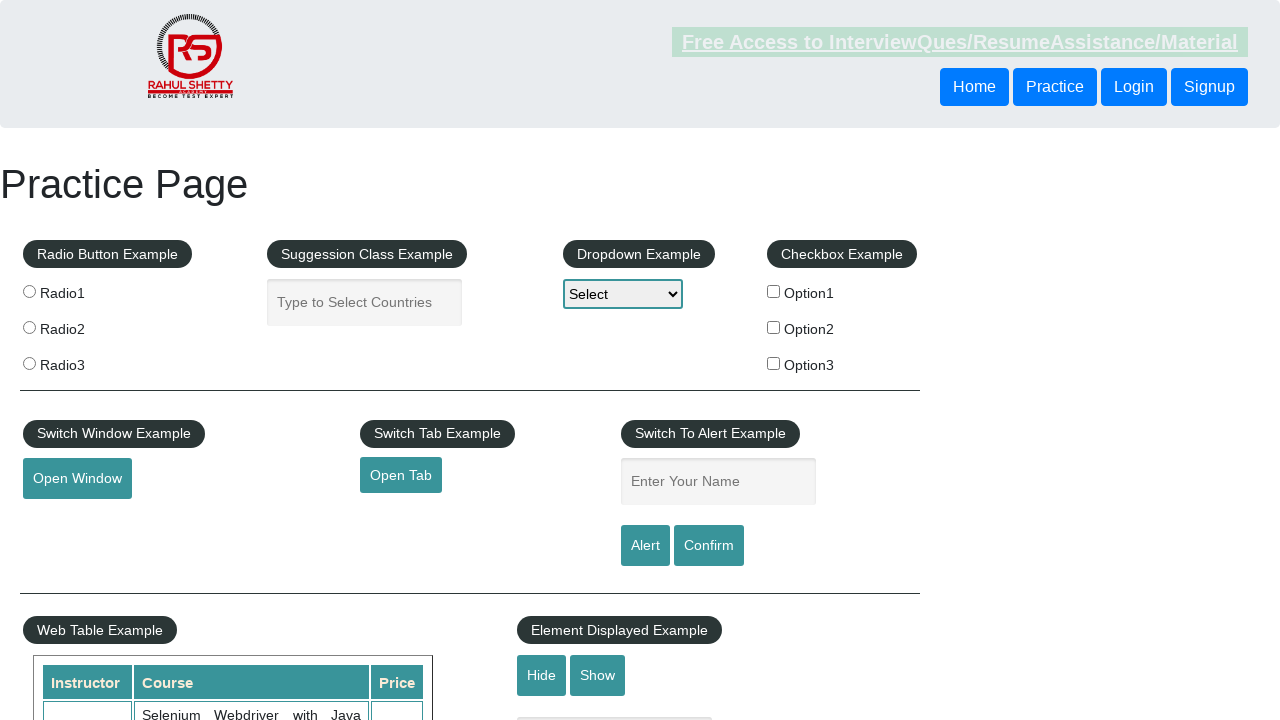

Clicked first radio button (radio1) at (29, 291) on input[value='radio1']
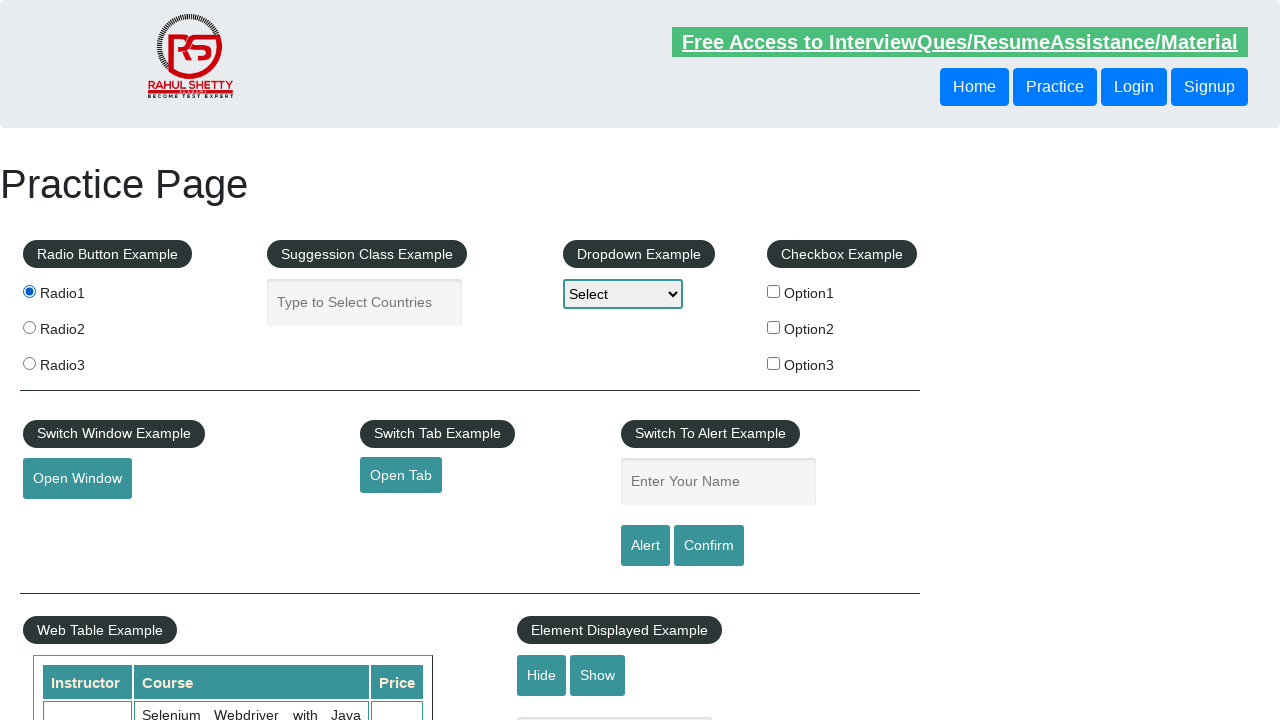

Clicked third radio button (radio3) at (29, 363) on input[value='radio3']
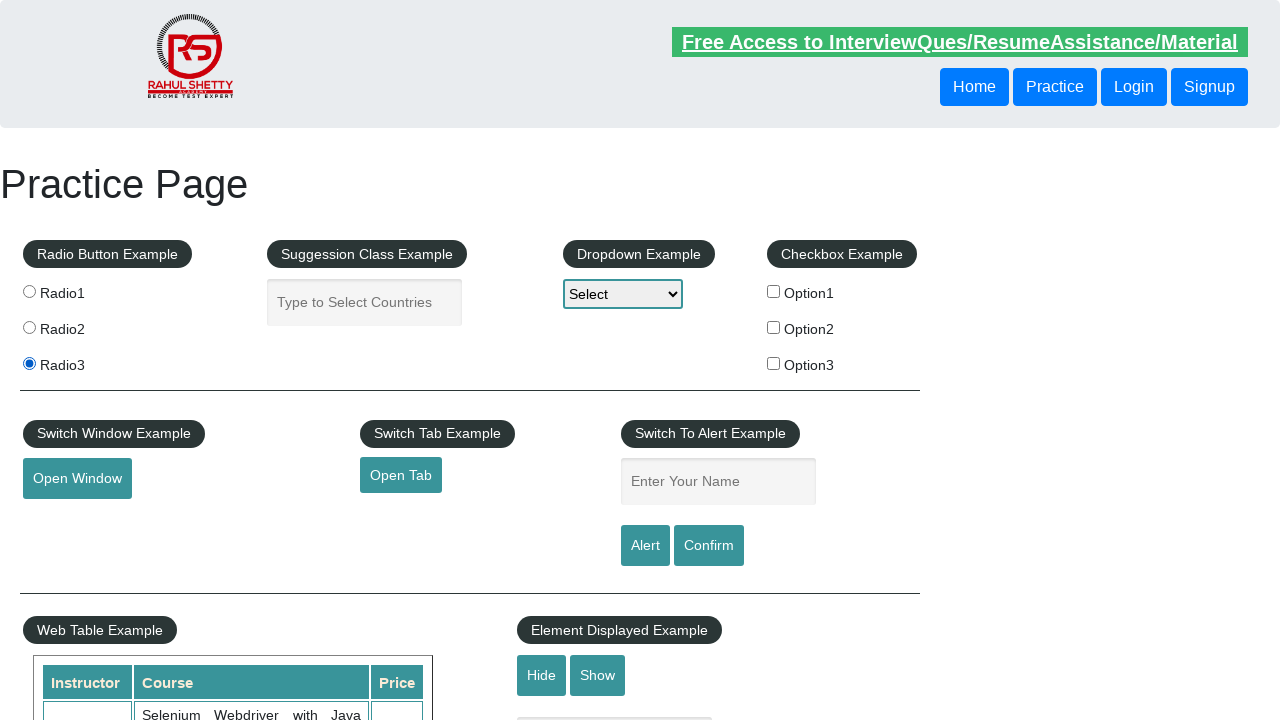

Filled autocomplete field with 'I LOVE MY INDIA' on #autocomplete
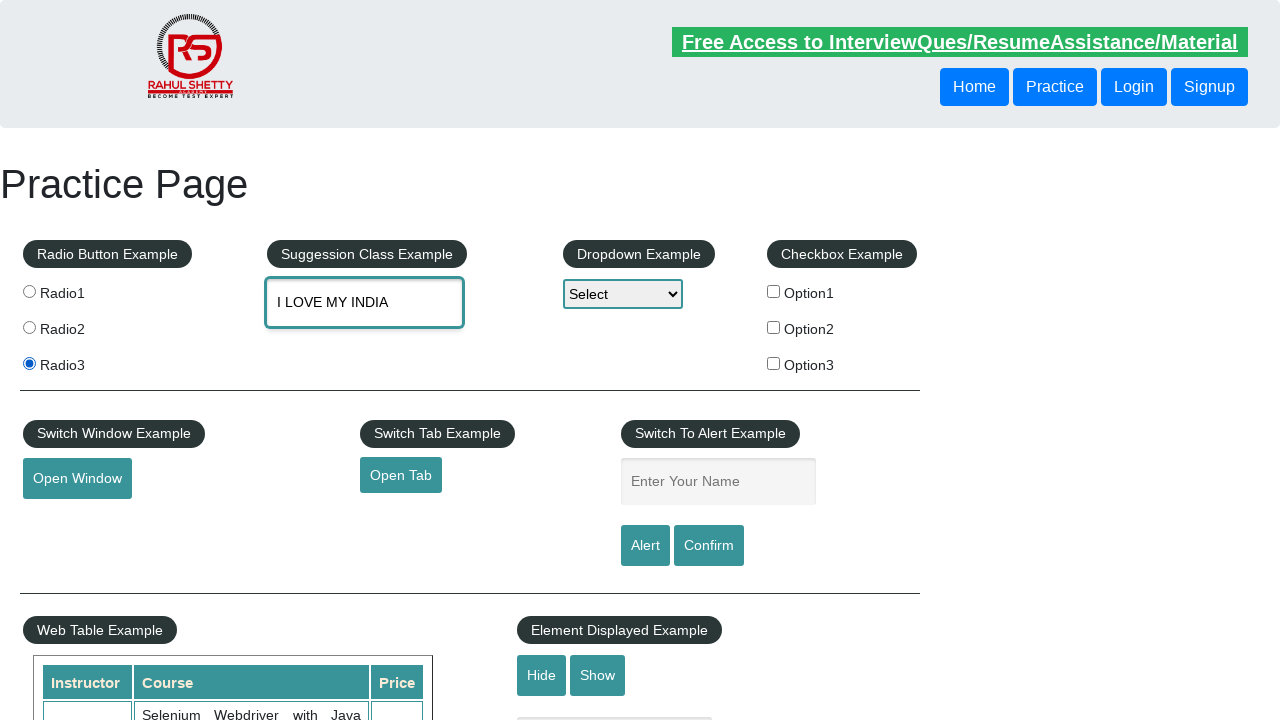

Selected option2 from dropdown on select[name='dropdown-class-example']
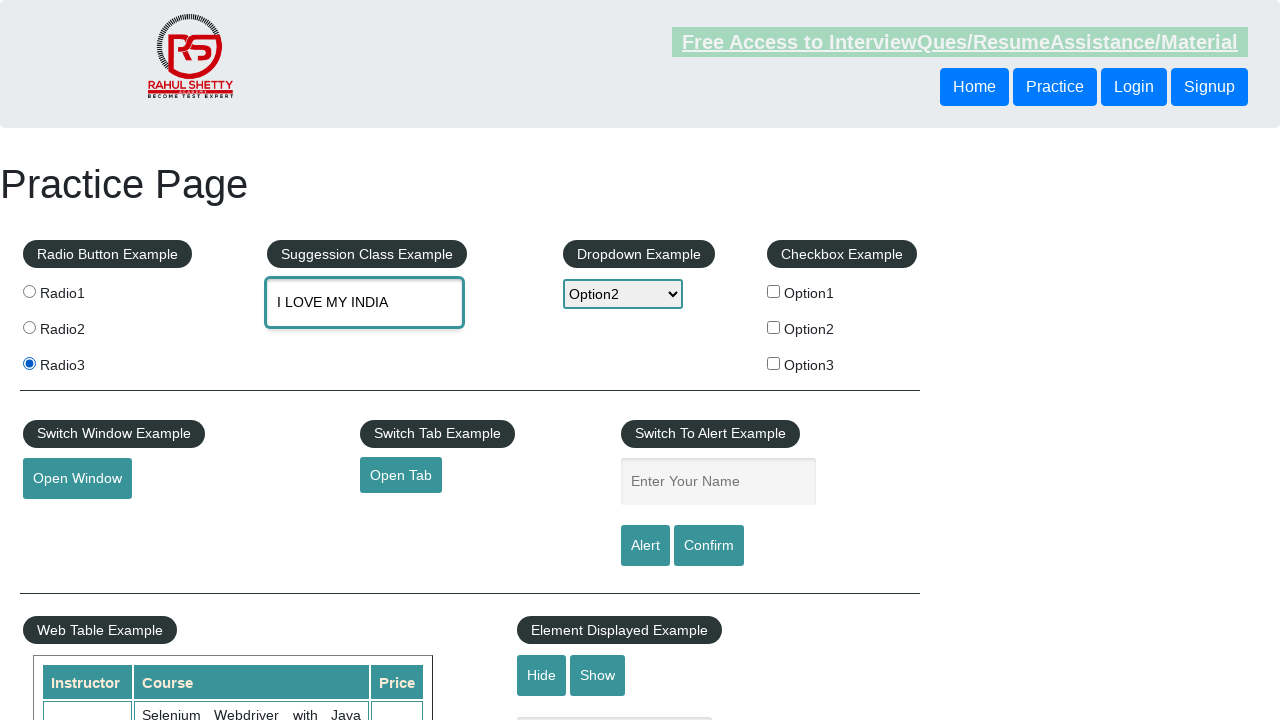

Clicked checkbox option 2 at (774, 327) on #checkBoxOption2
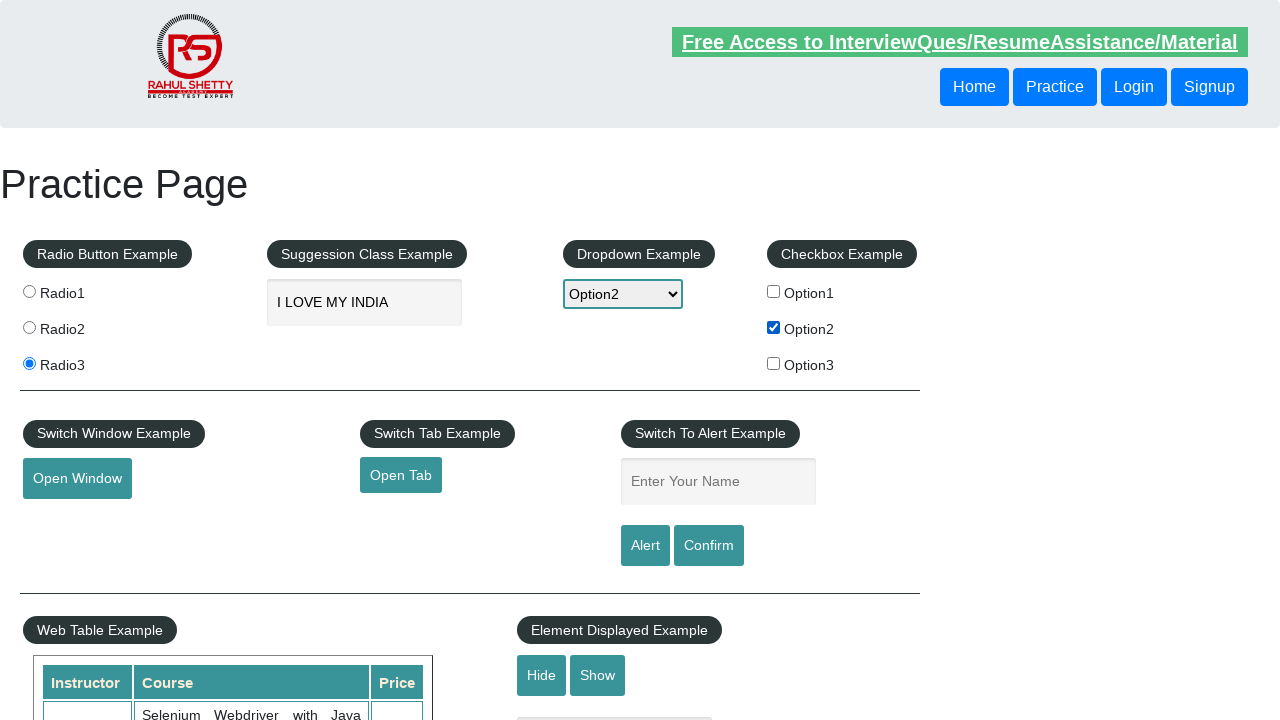

Clicked 'Open Window' button at (77, 479) on #openwindow
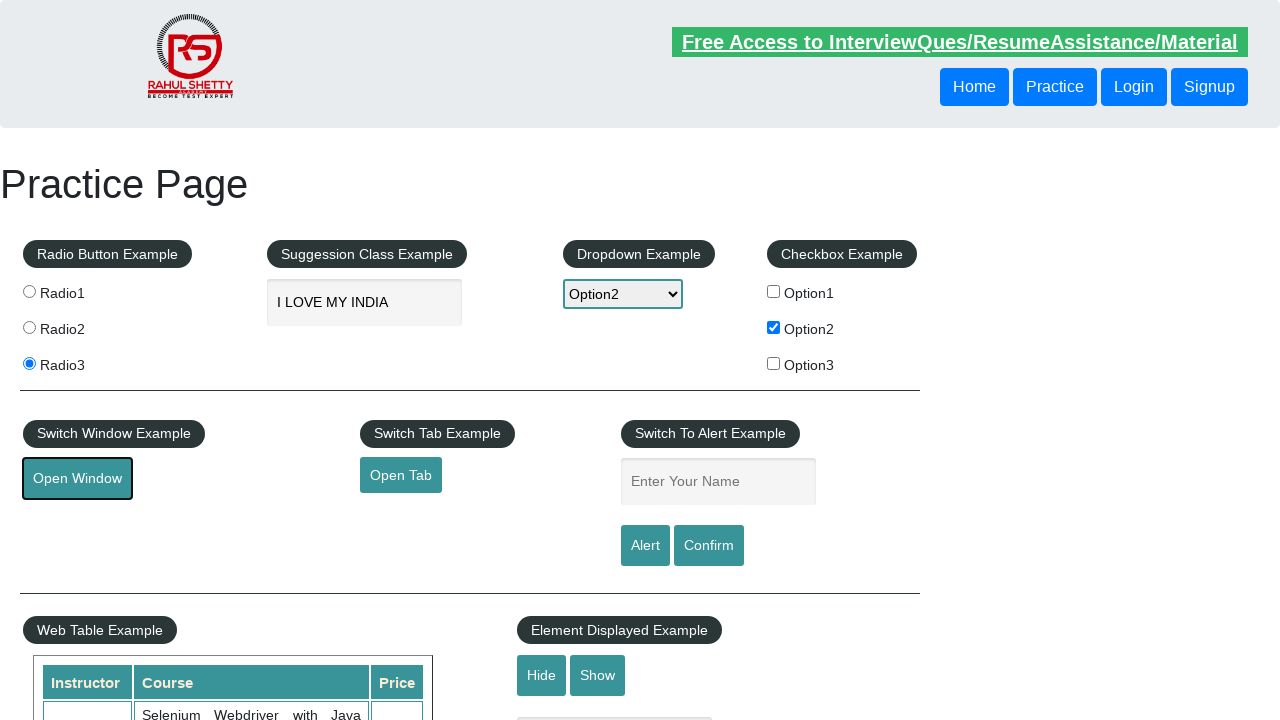

Clicked 'Open Tab' button at (401, 475) on .btn-style.class1.class2
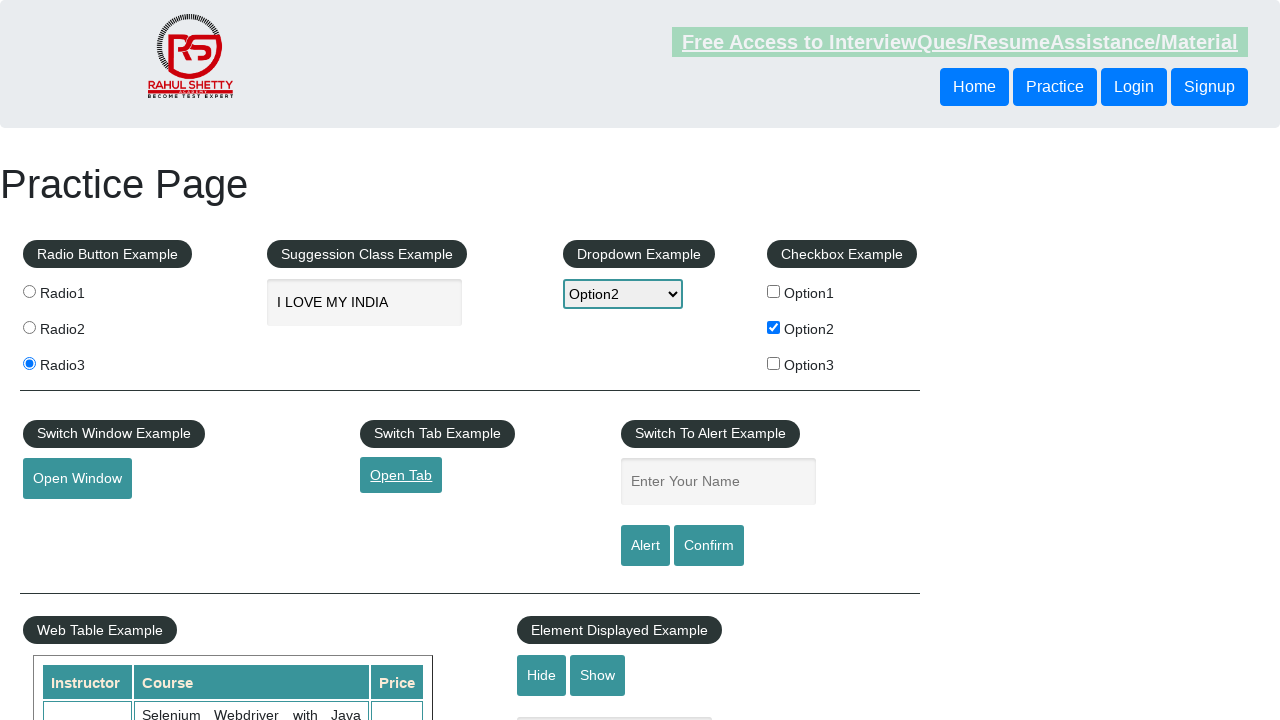

Filled name field with 'RL jalappa' on input[placeholder='Enter Your Name']
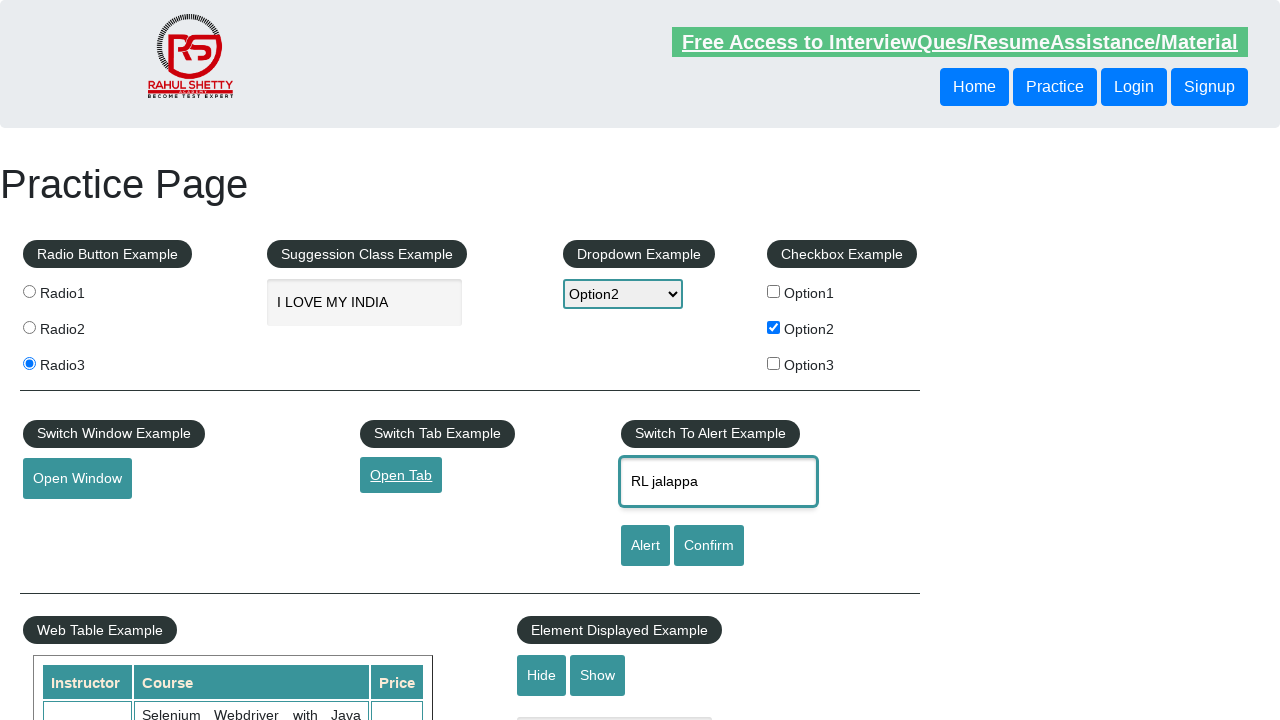

Waited for page to stabilize
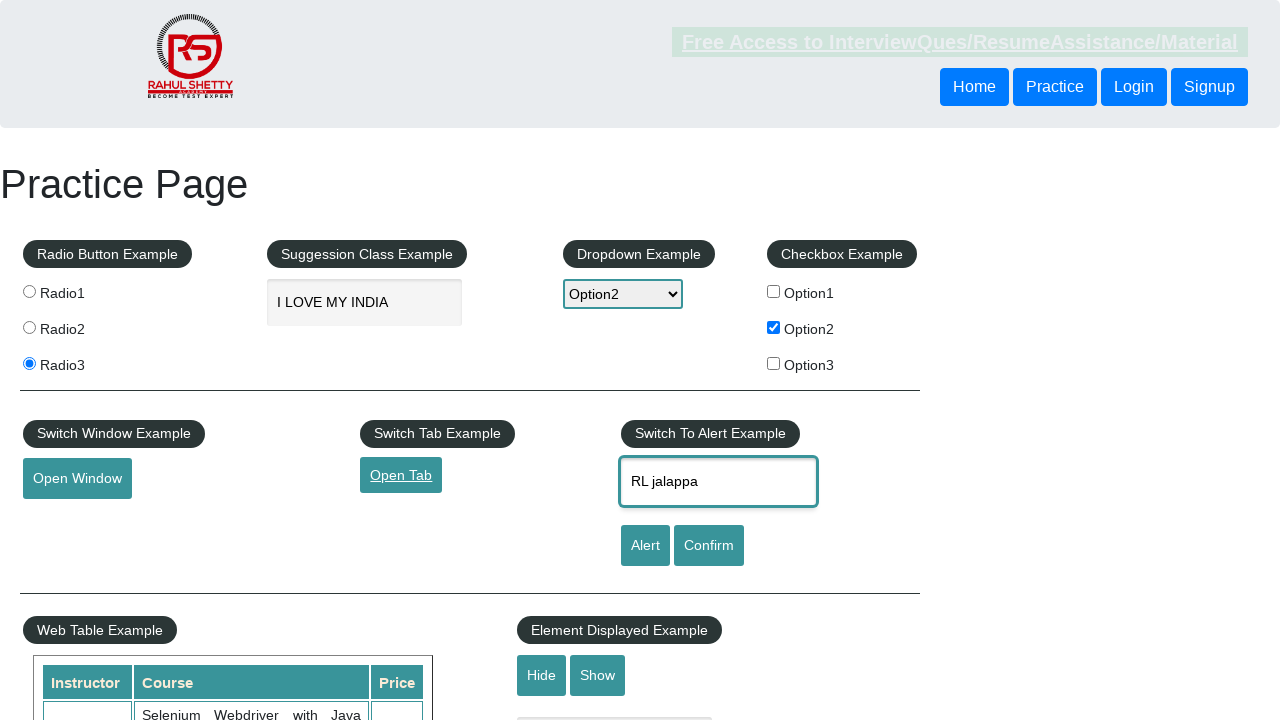

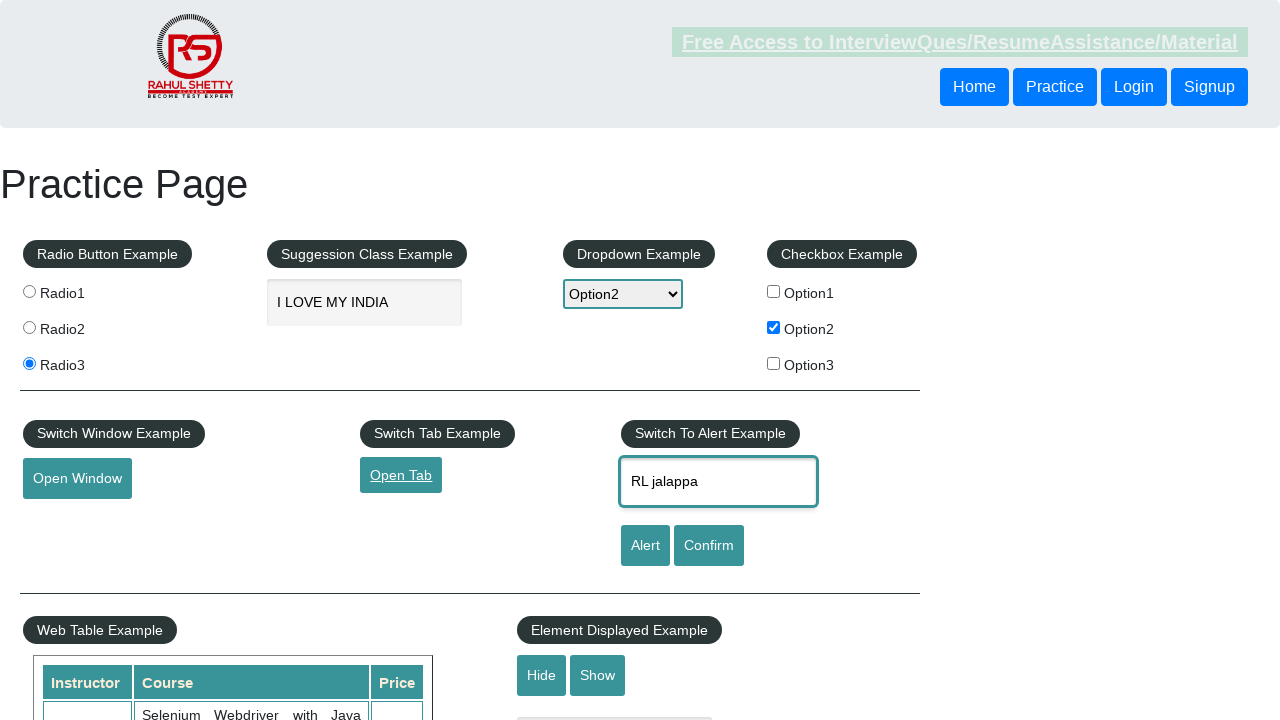